Tests explicit wait functionality by waiting for a price element to display "100", then clicking a book button, calculating a mathematical value based on page content, entering it into an answer field, and submitting the form.

Starting URL: http://suninjuly.github.io/explicit_wait2.html

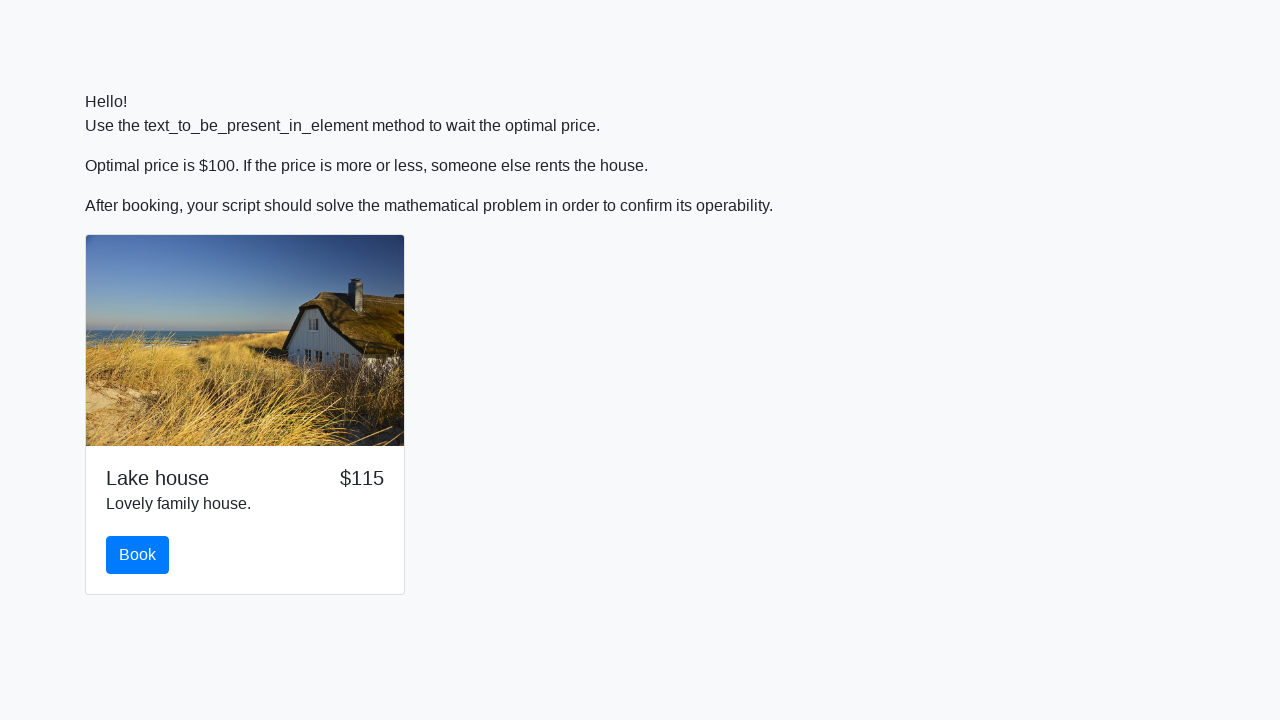

Waited for price element to display '100'
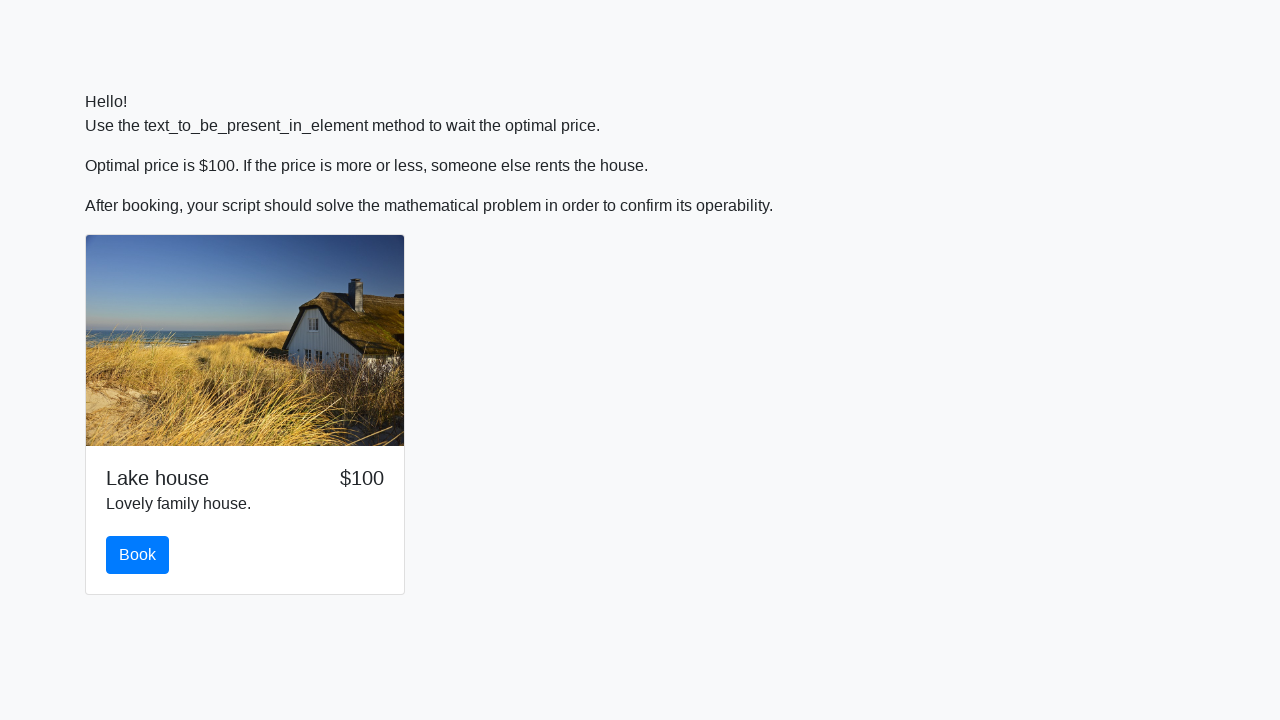

Clicked the book button at (138, 555) on #book
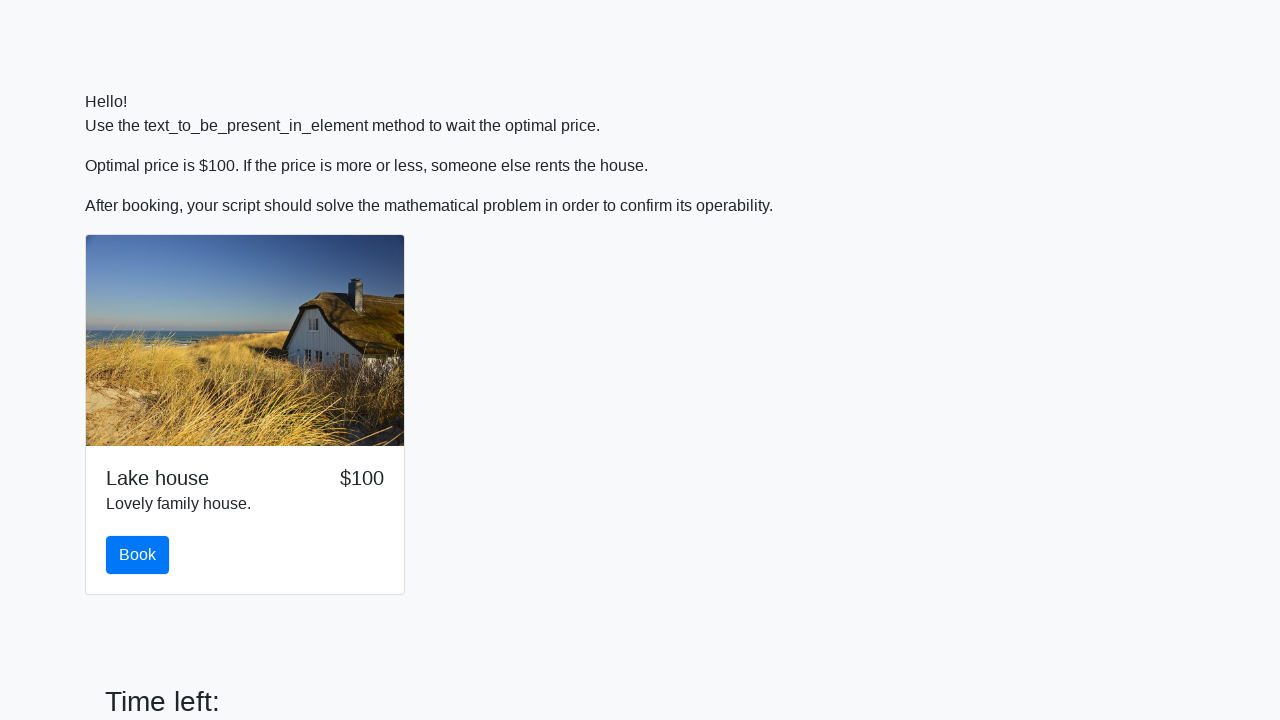

Retrieved input value: 600
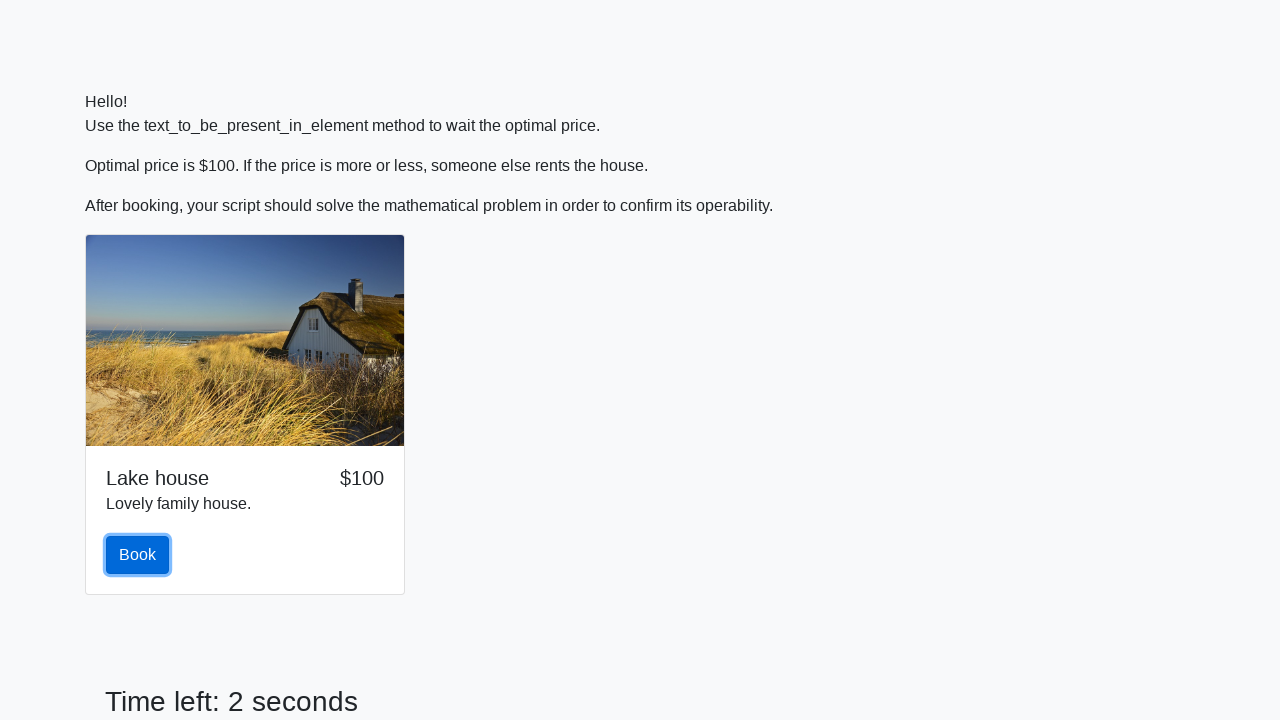

Calculated answer using mathematical formula: -0.634521015538158
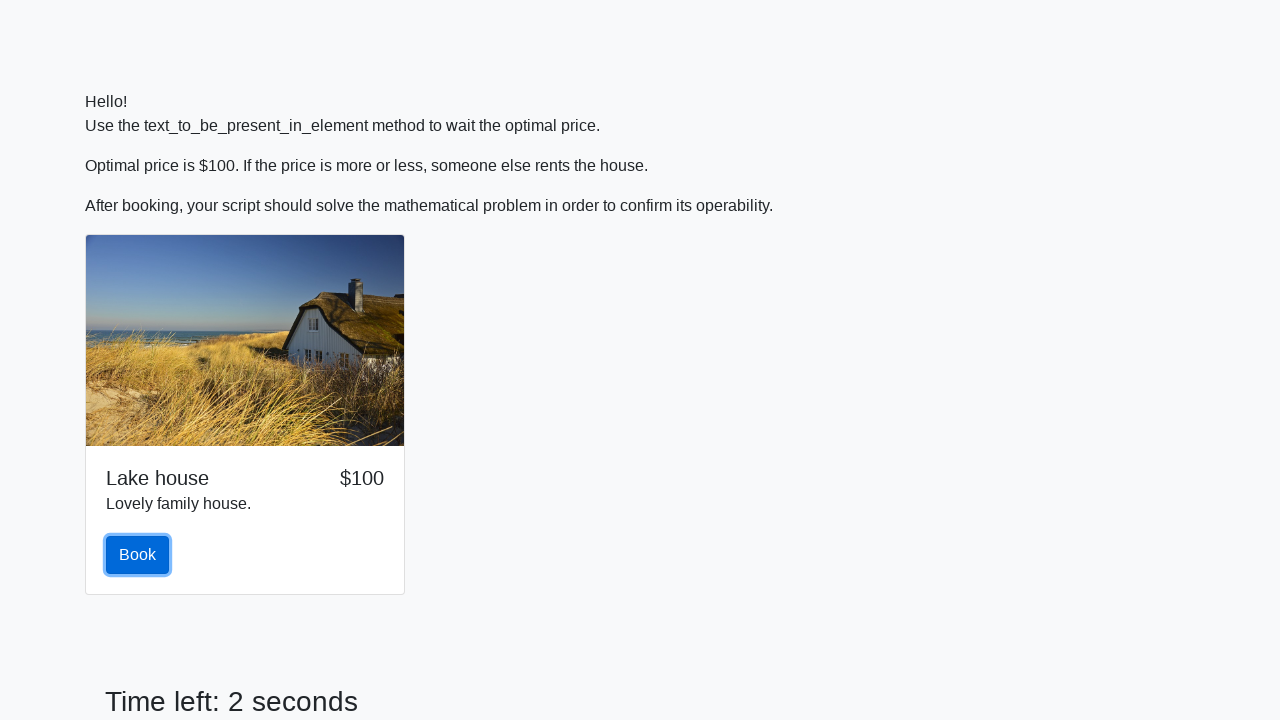

Filled answer field with calculated value: -0.634521015538158 on #answer
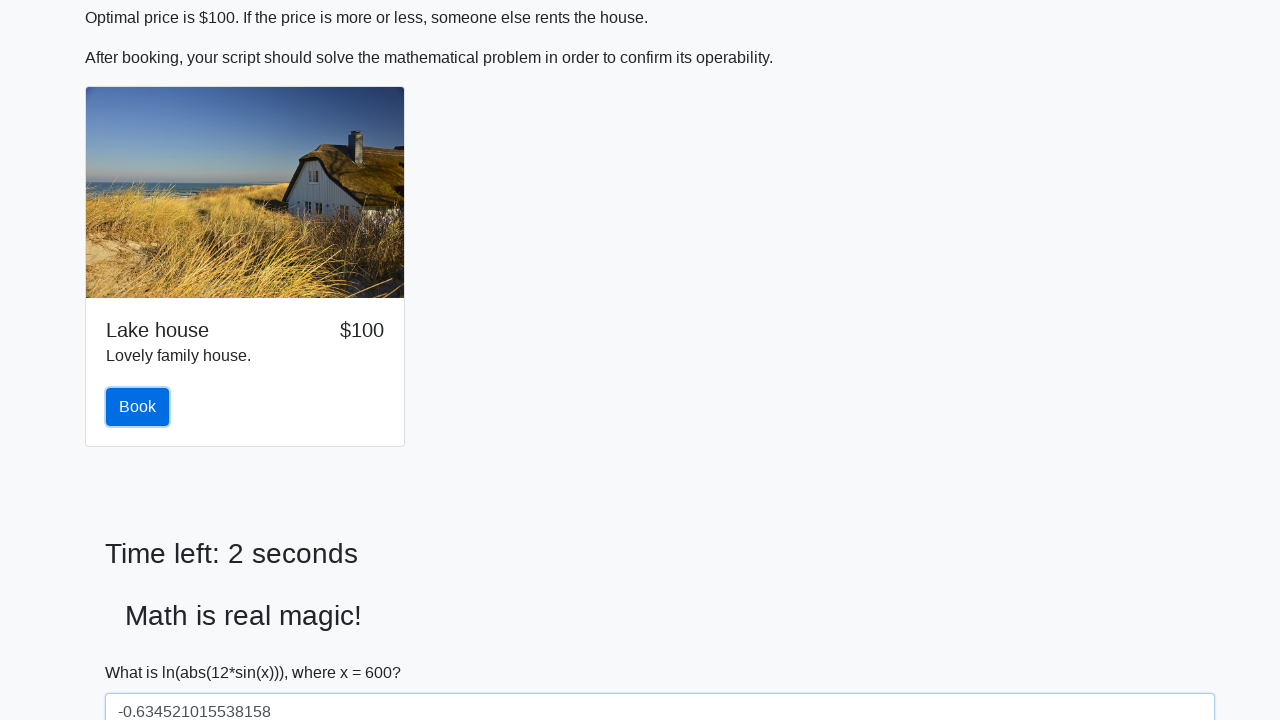

Clicked the solve button at (143, 651) on #solve
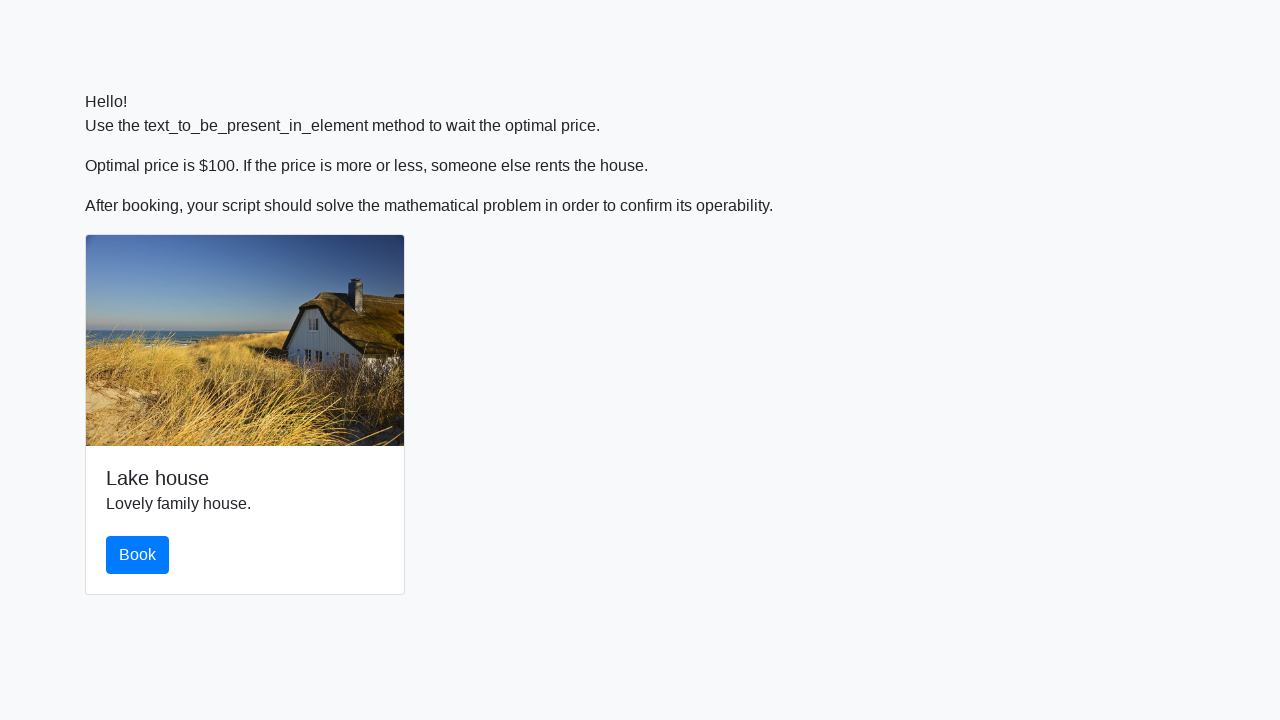

Registered dialog handler to accept alerts
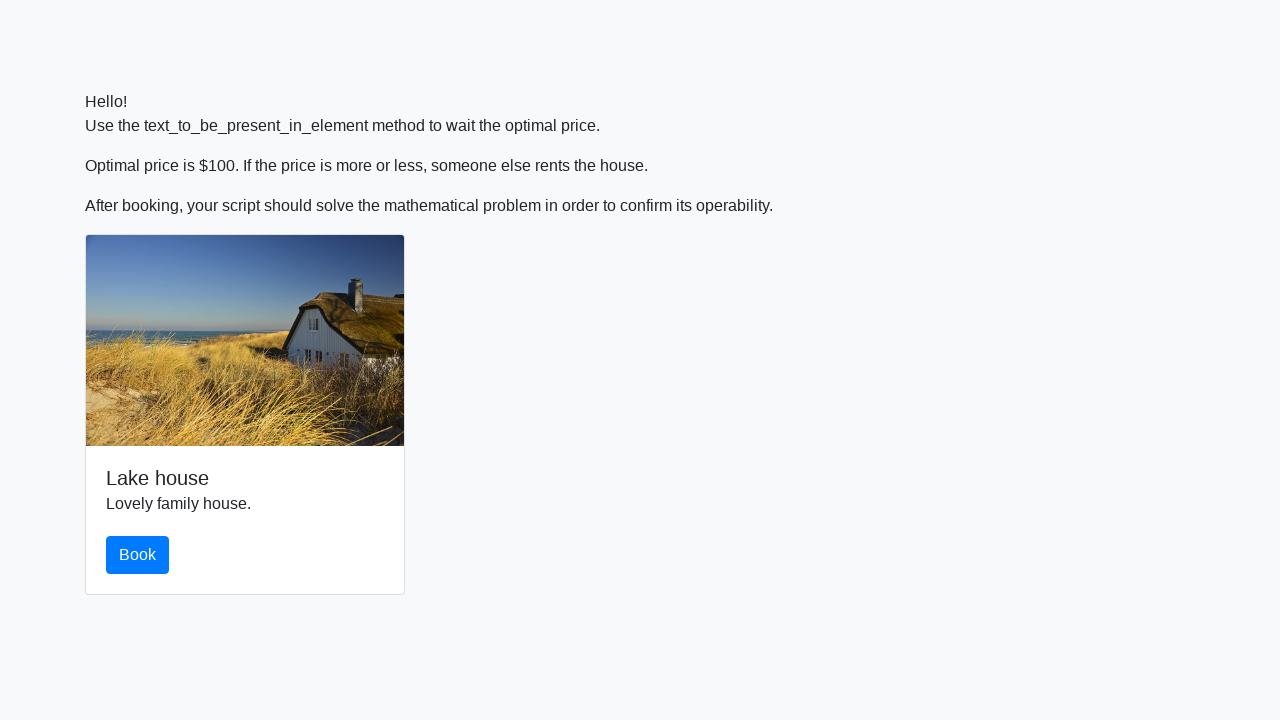

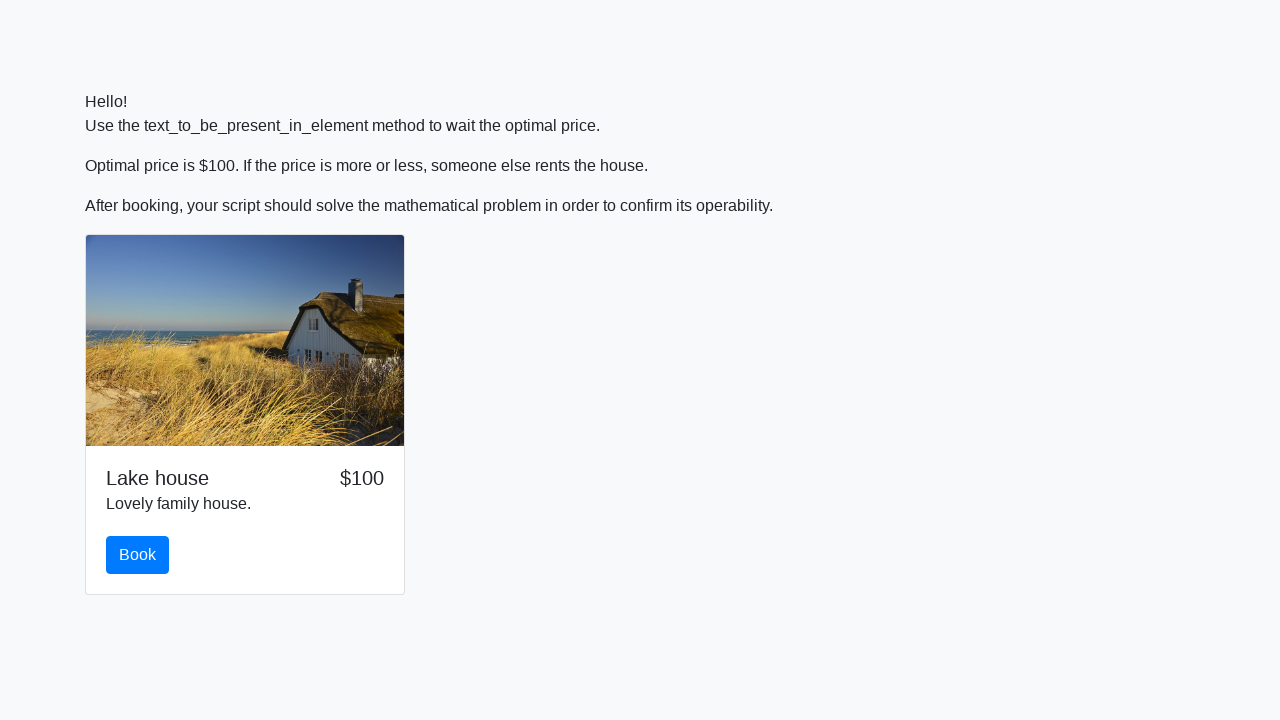